Tests Shadow DOM interaction by navigating through nested shadow roots in a PWA book application and typing a search query into an input field.

Starting URL: https://books-pwakit.appspot.com/

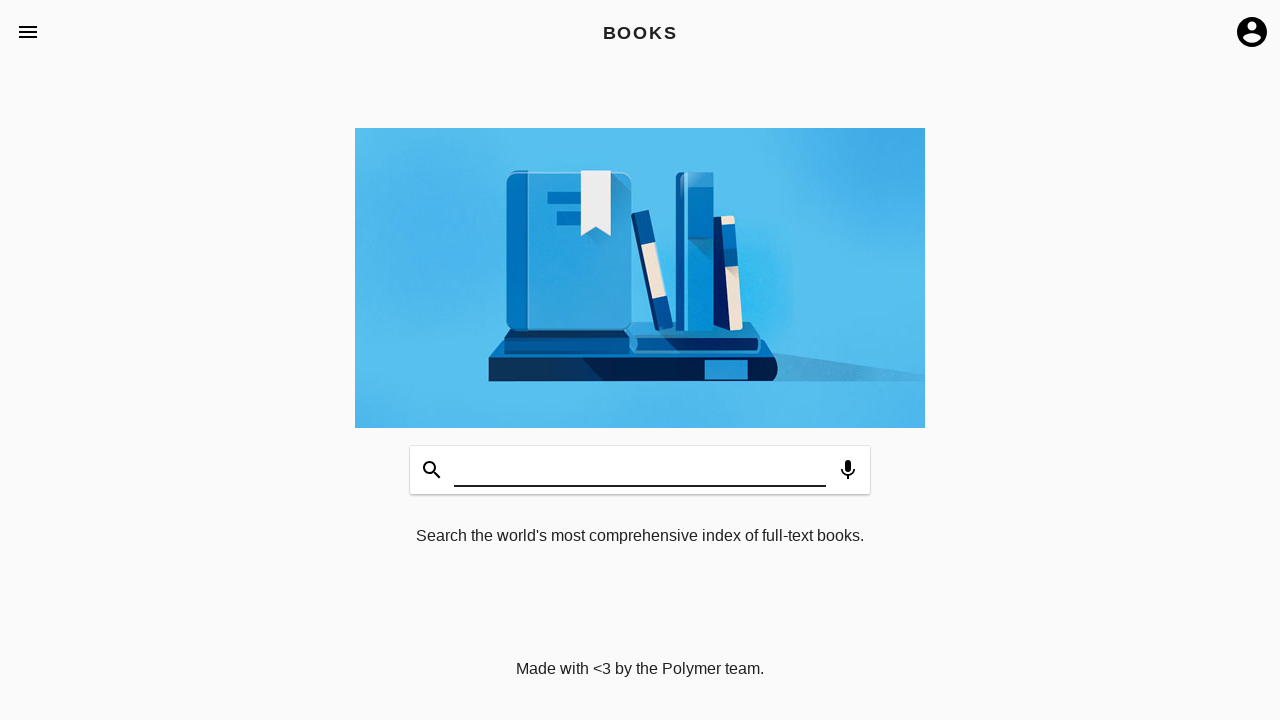

Waited for book-app element to load
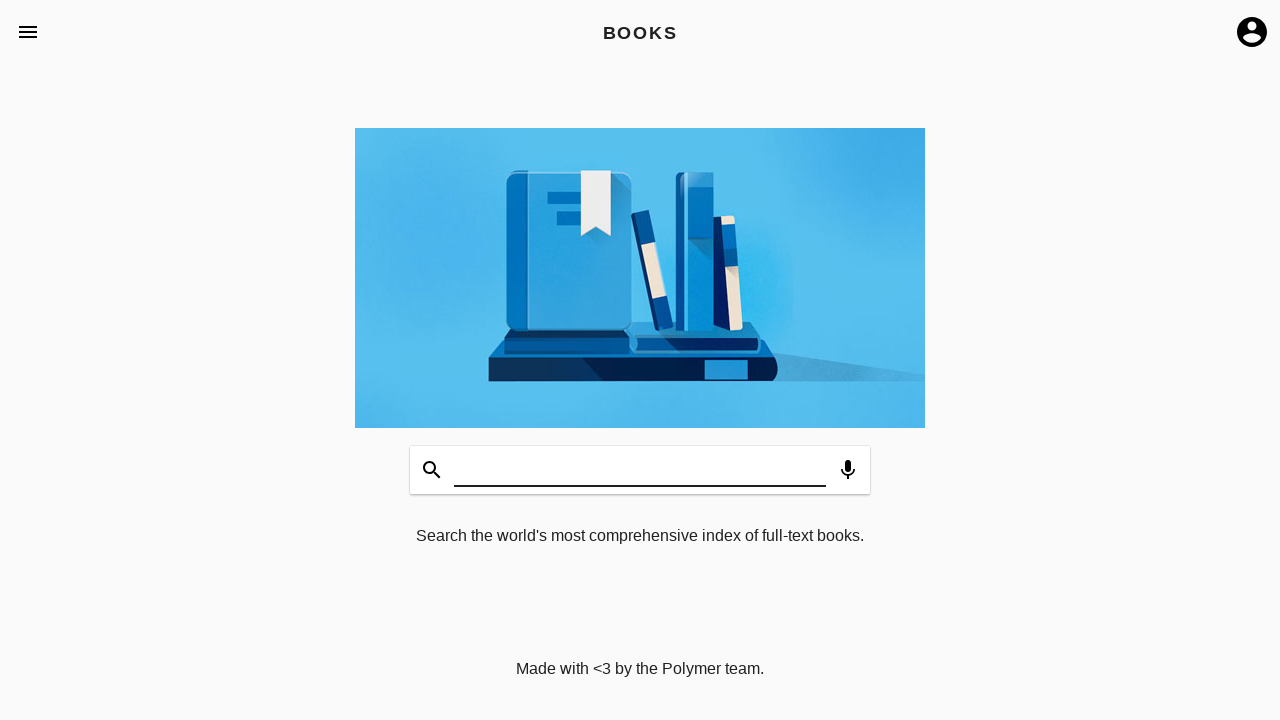

Filled search input field with 'Test' by navigating through nested shadow DOM roots on book-app >> app-header[effects='waterfall'] >> app-toolbar.toolbar-bottom >> boo
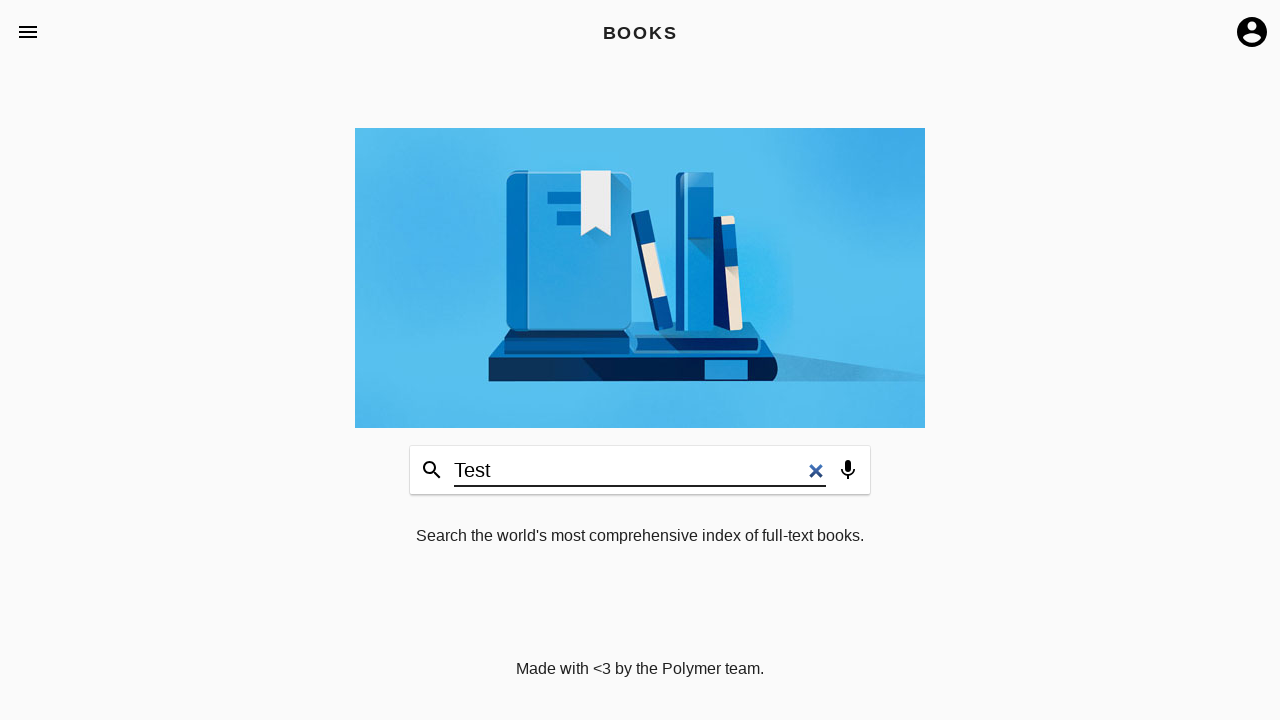

Waited 2 seconds to observe search results
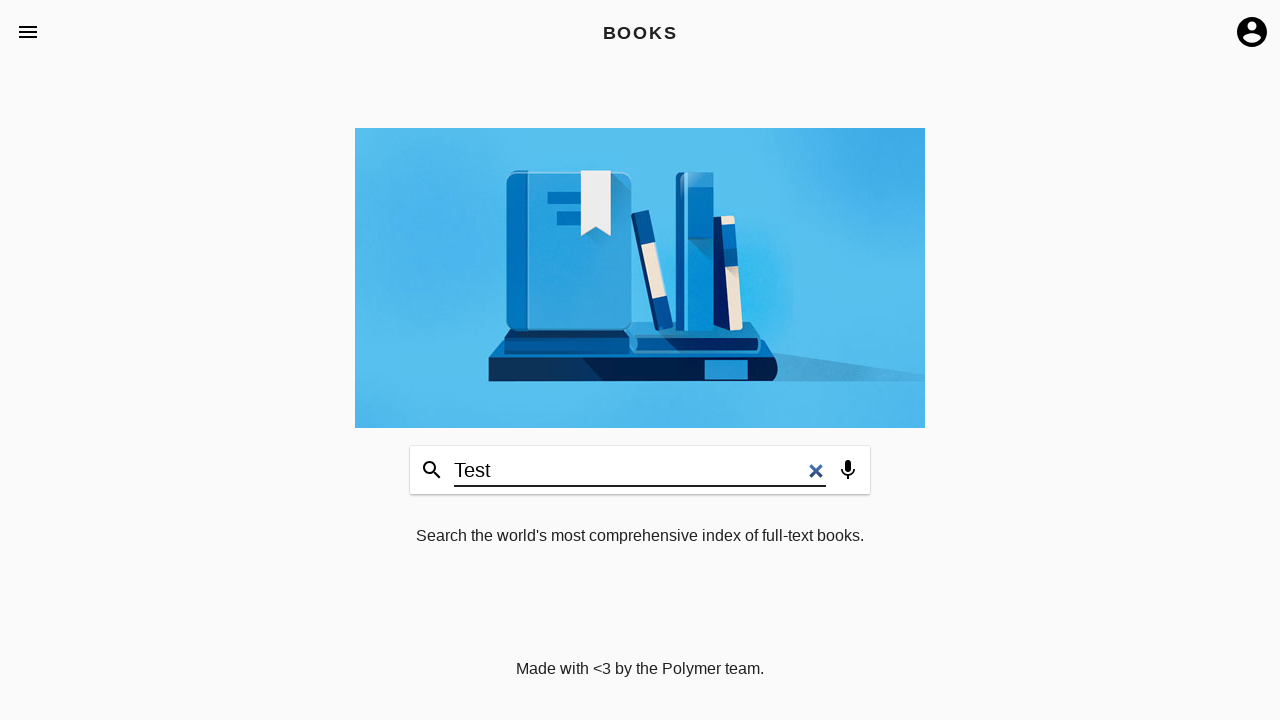

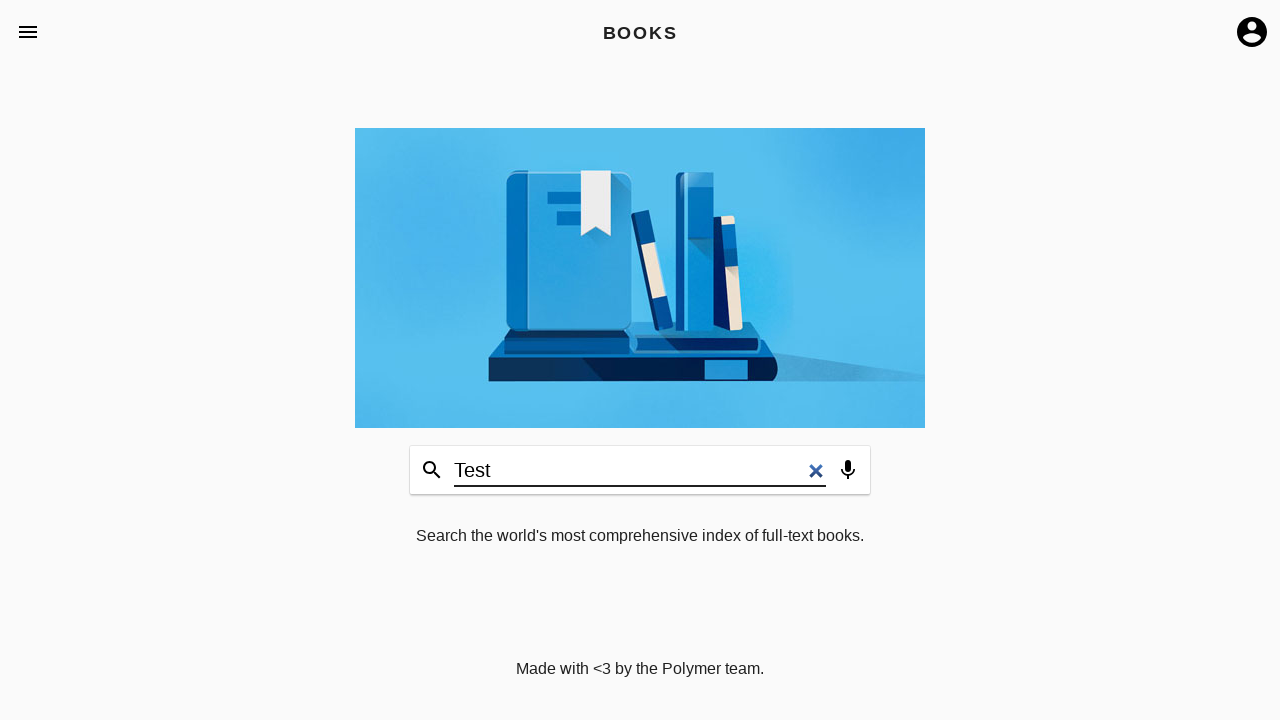